Navigates to a webpage and verifies that anchor links are present on the page

Starting URL: http://www.zlti.com

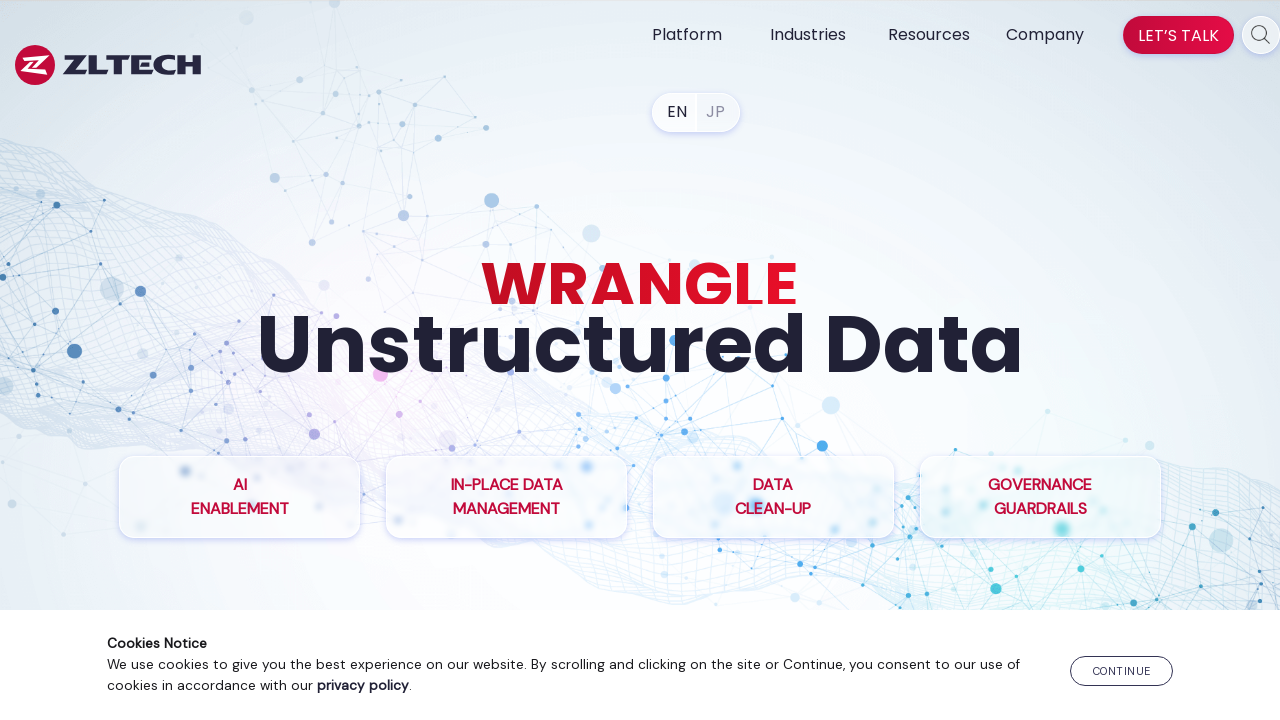

Waited for page to reach networkidle state
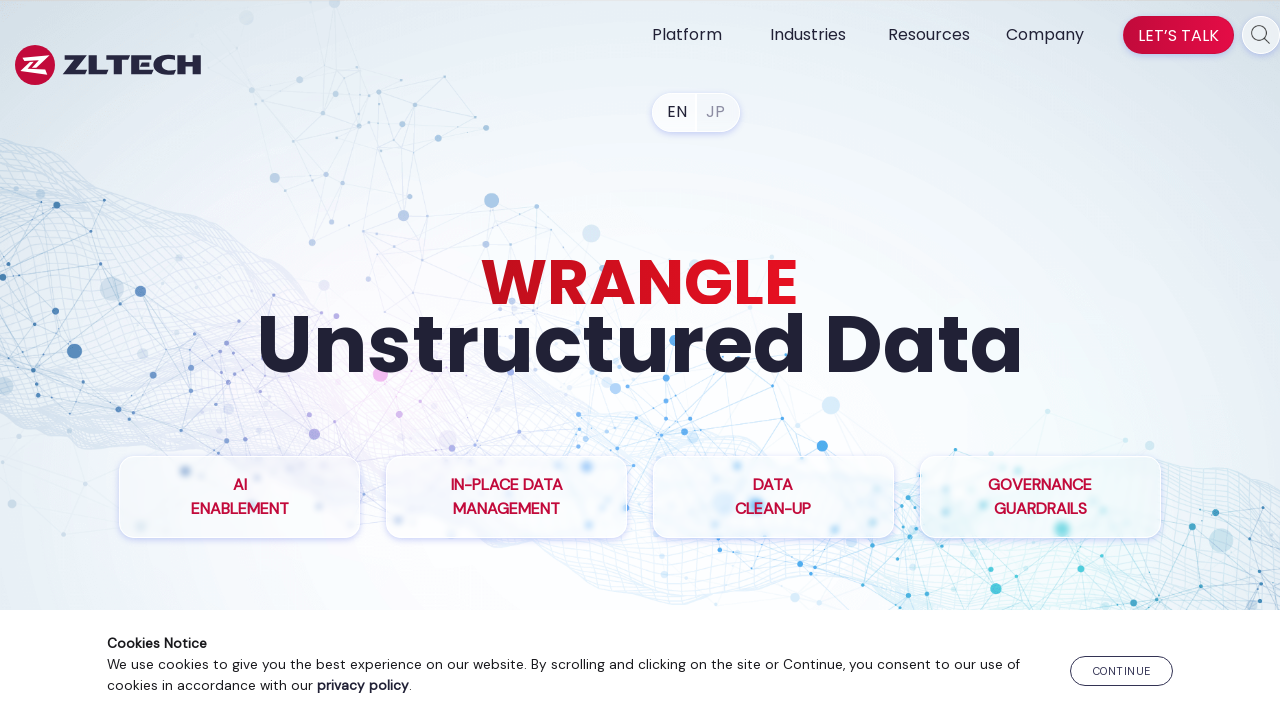

Waited for anchor links to be present on the page
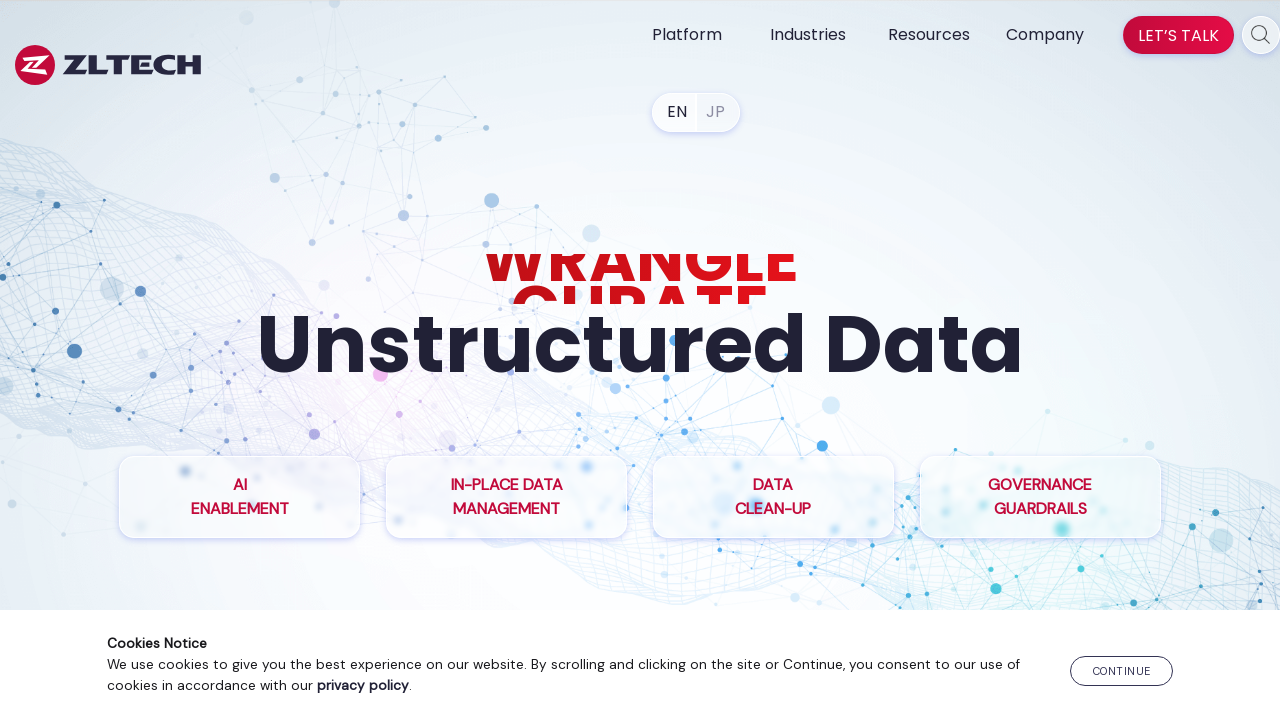

Retrieved all anchor links from the page
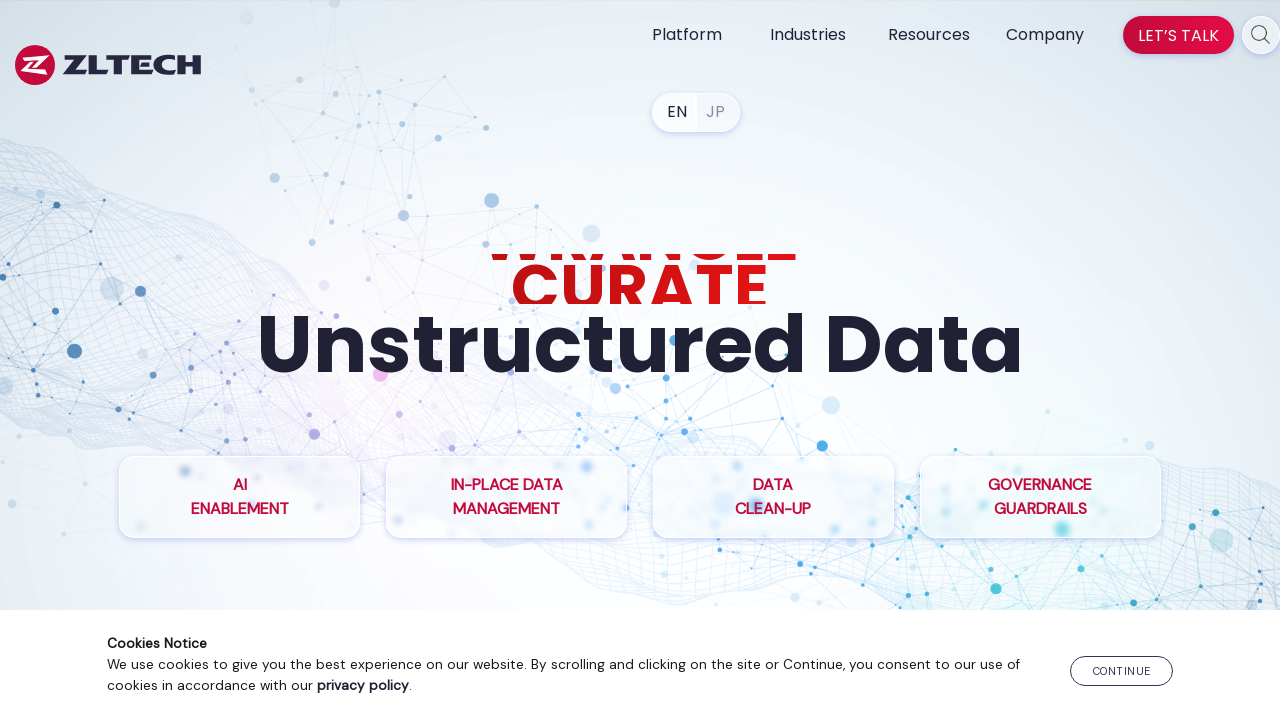

Verified that 79 anchor links are present on the page
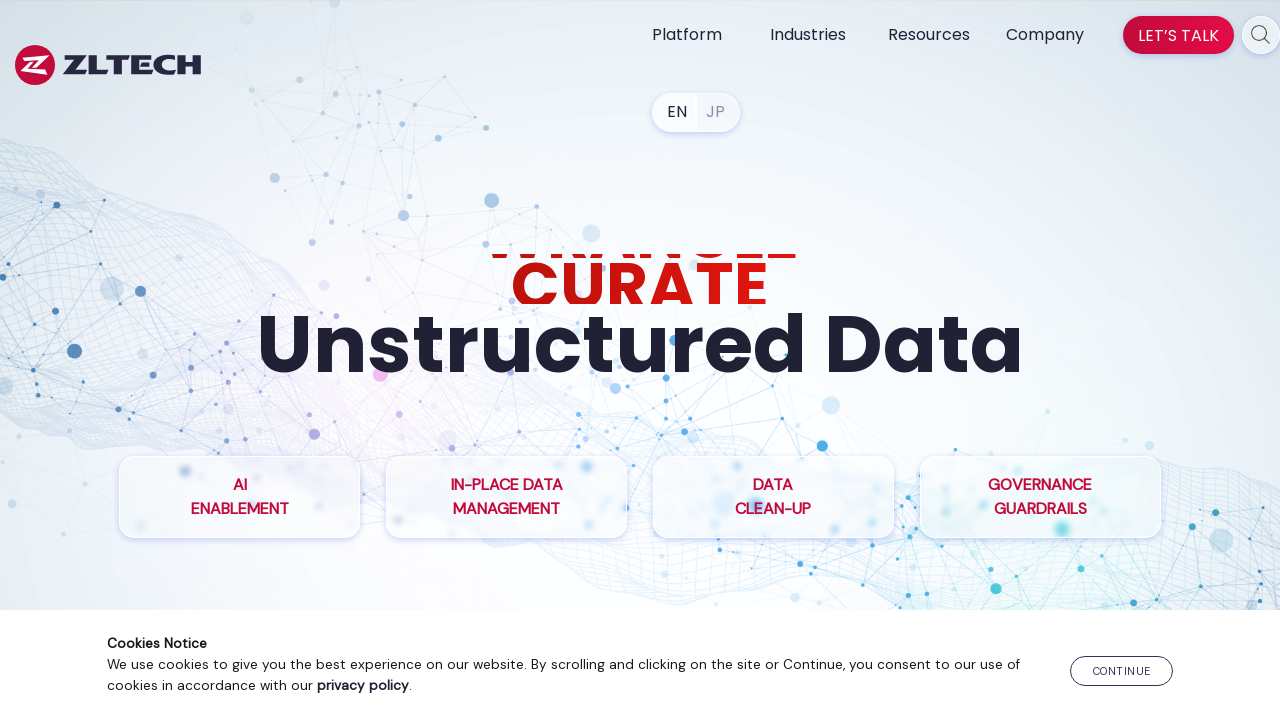

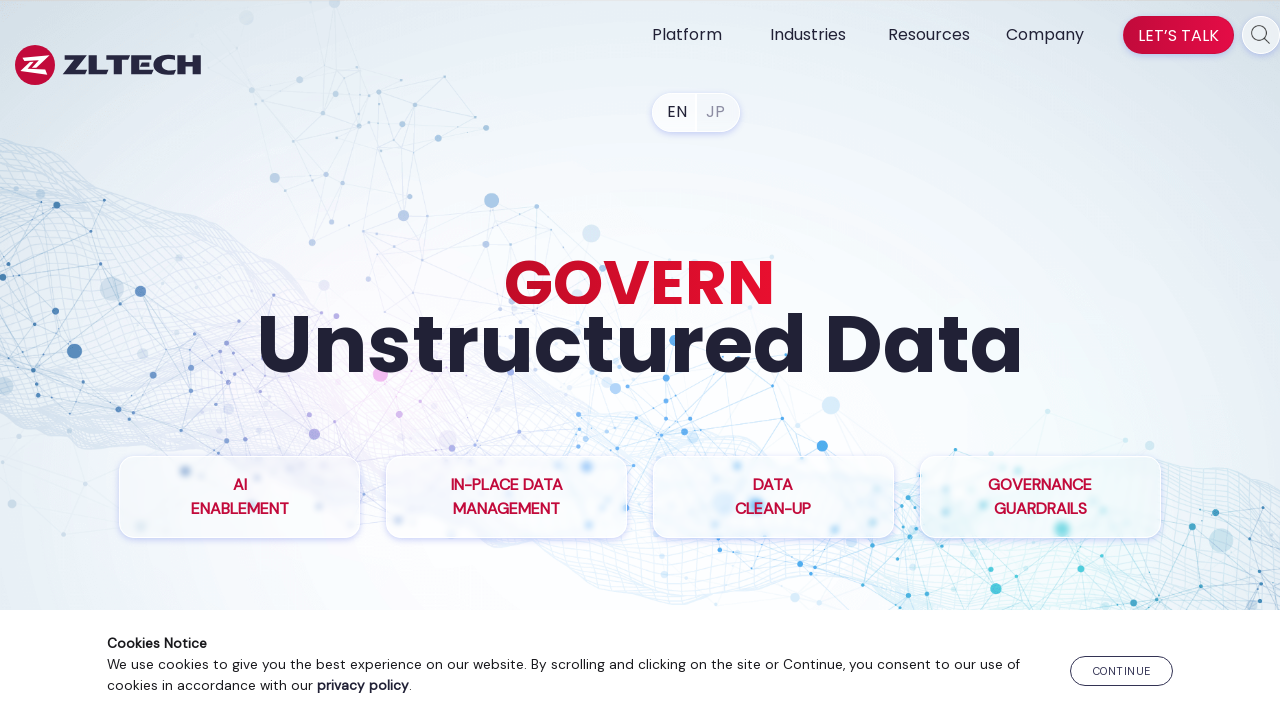